Basic browser automation test that navigates to Rahul Shetty Academy website and verifies the page loads by checking the title and URL.

Starting URL: https://rahulshettyacademy.com

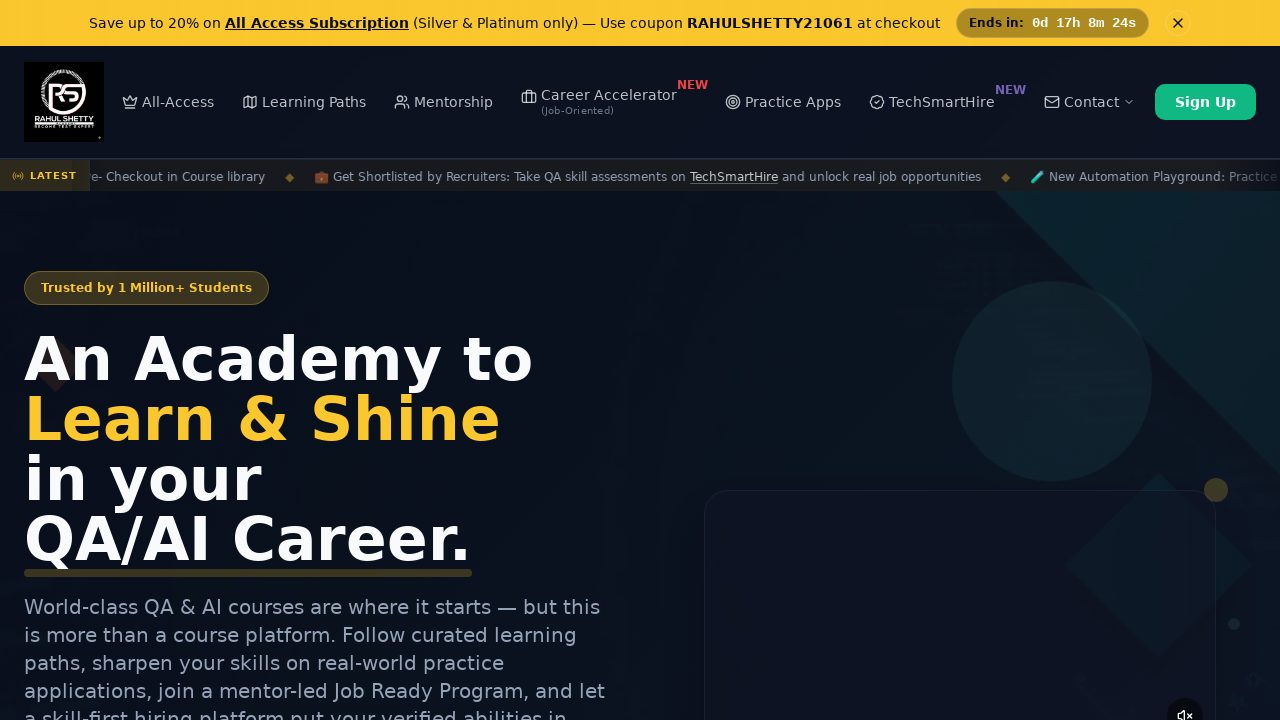

Waited for page to reach domcontentloaded state
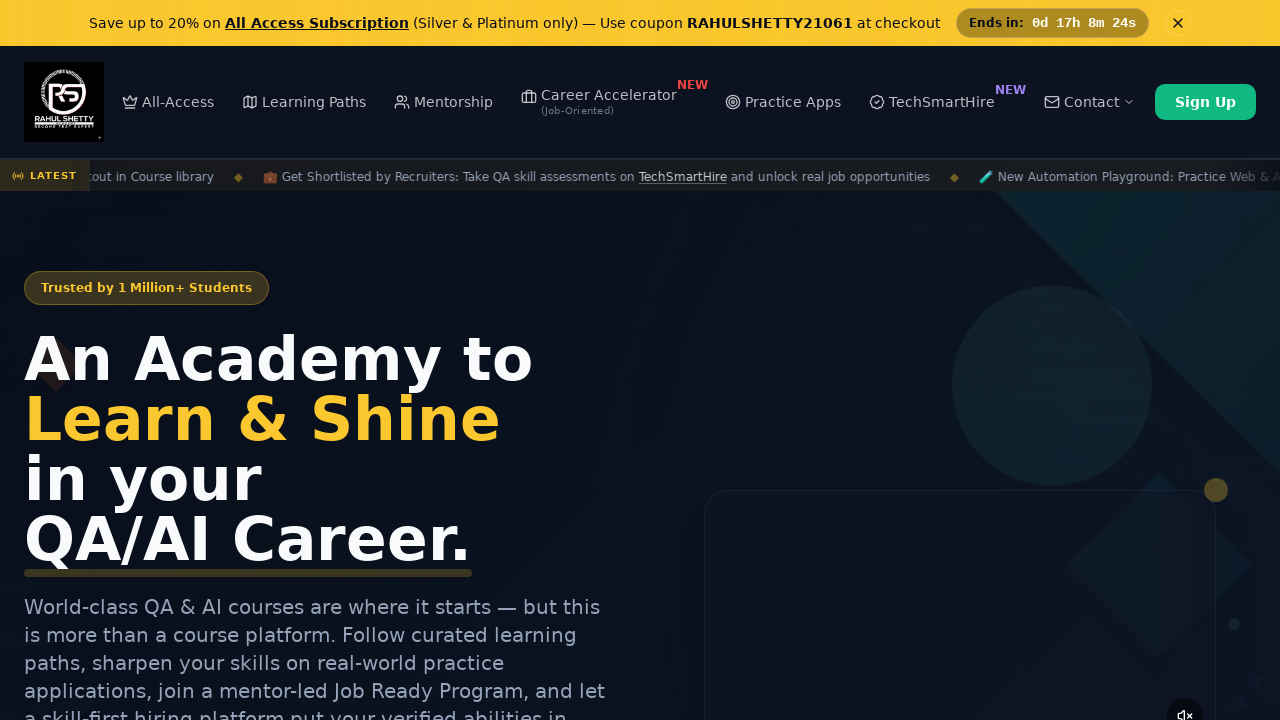

Retrieved page title: Rahul Shetty Academy | QA Automation, Playwright, AI Testing & Online Training
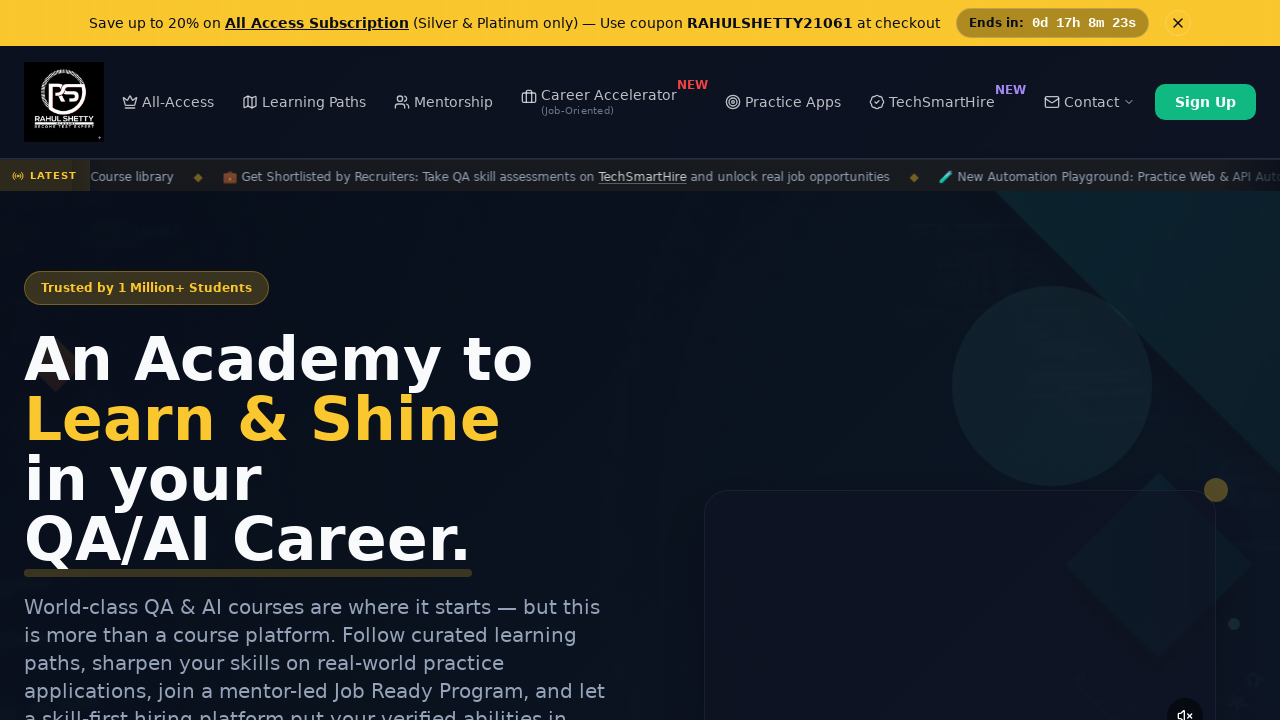

Retrieved current URL: https://rahulshettyacademy.com/
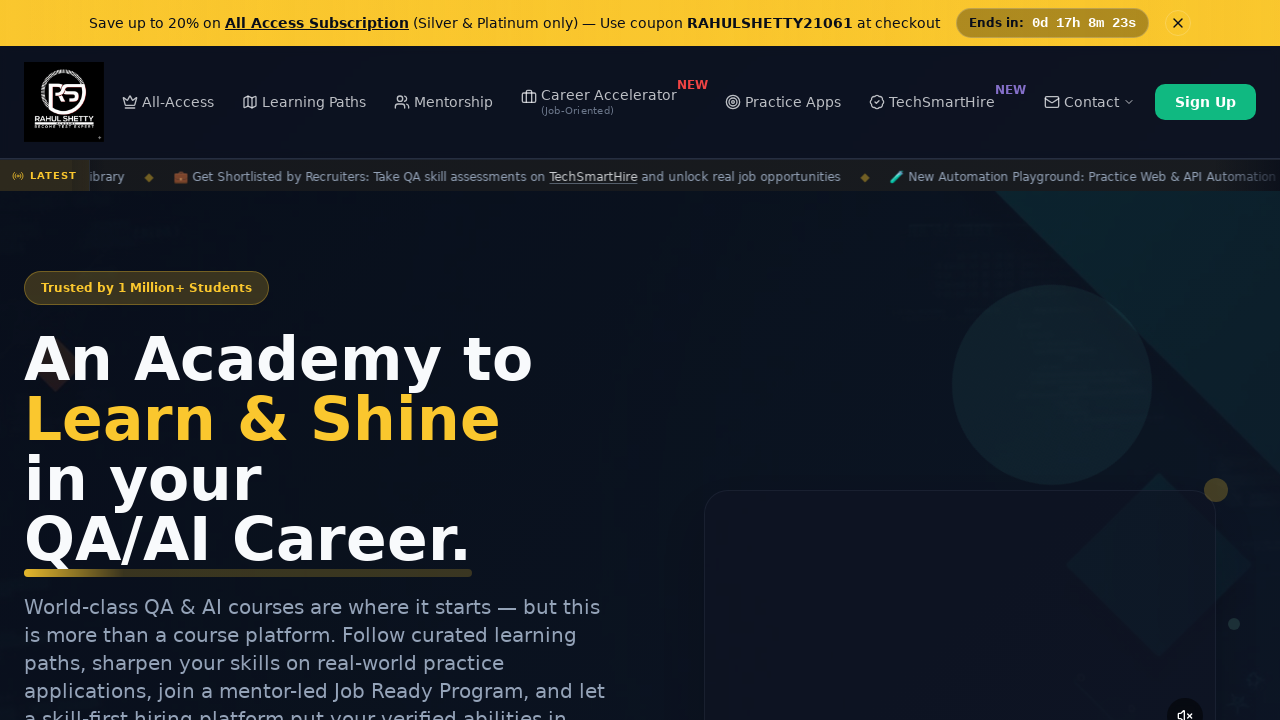

Verified page URL contains 'rahulshettyacademy' - assertion passed
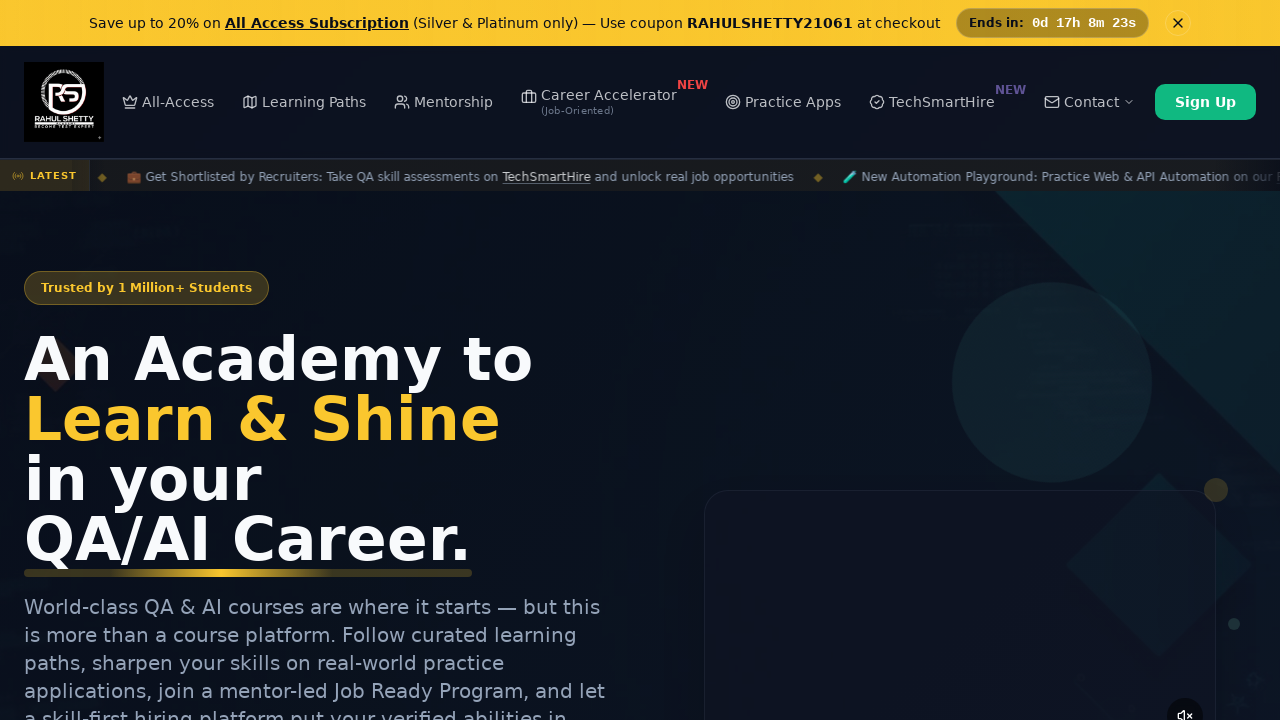

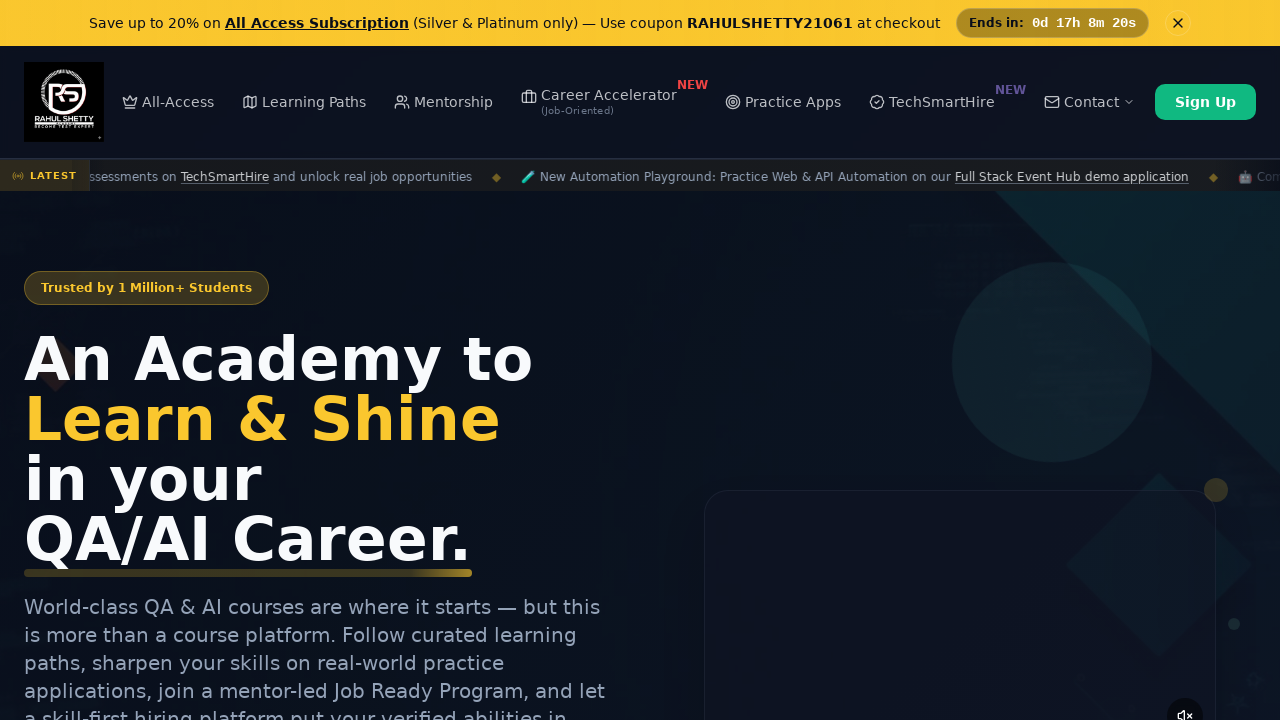